Navigates to a select menu demo page and interacts with a dropdown select element to verify option text

Starting URL: https://demoqa.com/select-menu

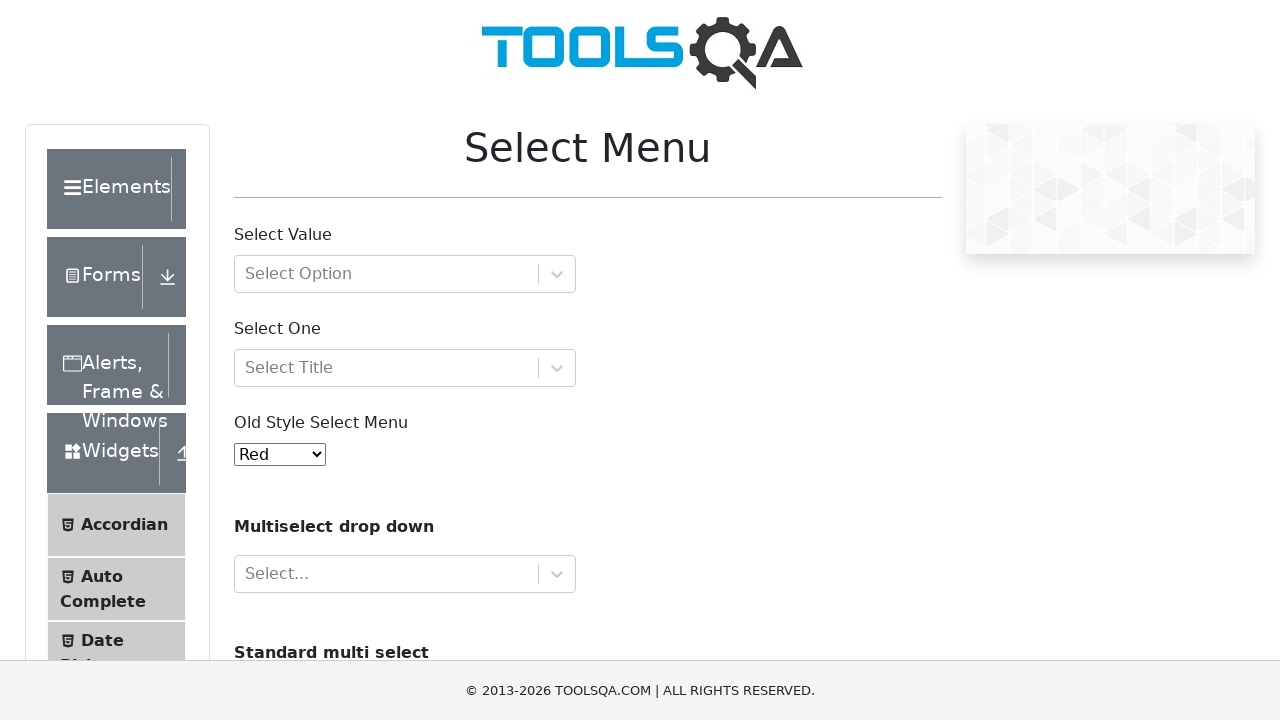

Navigated to select menu demo page at https://demoqa.com/select-menu
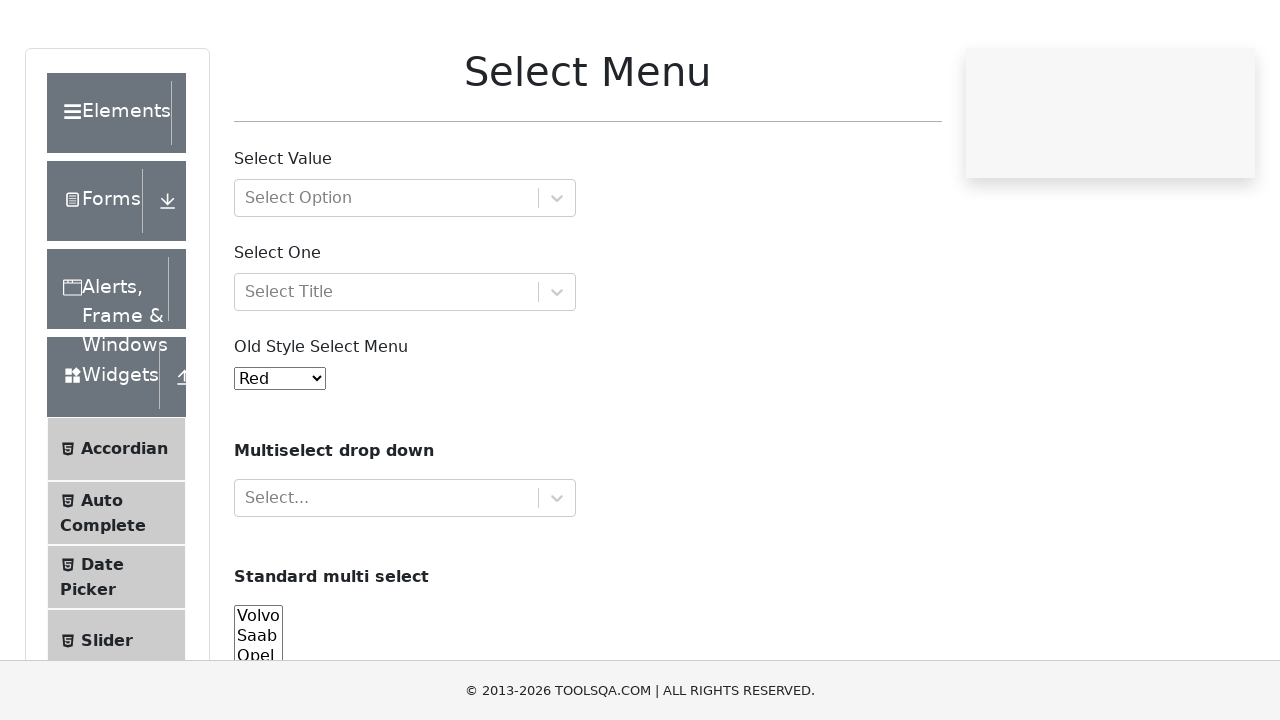

Retrieved text from second option in old select menu using CSS child element sequence selector
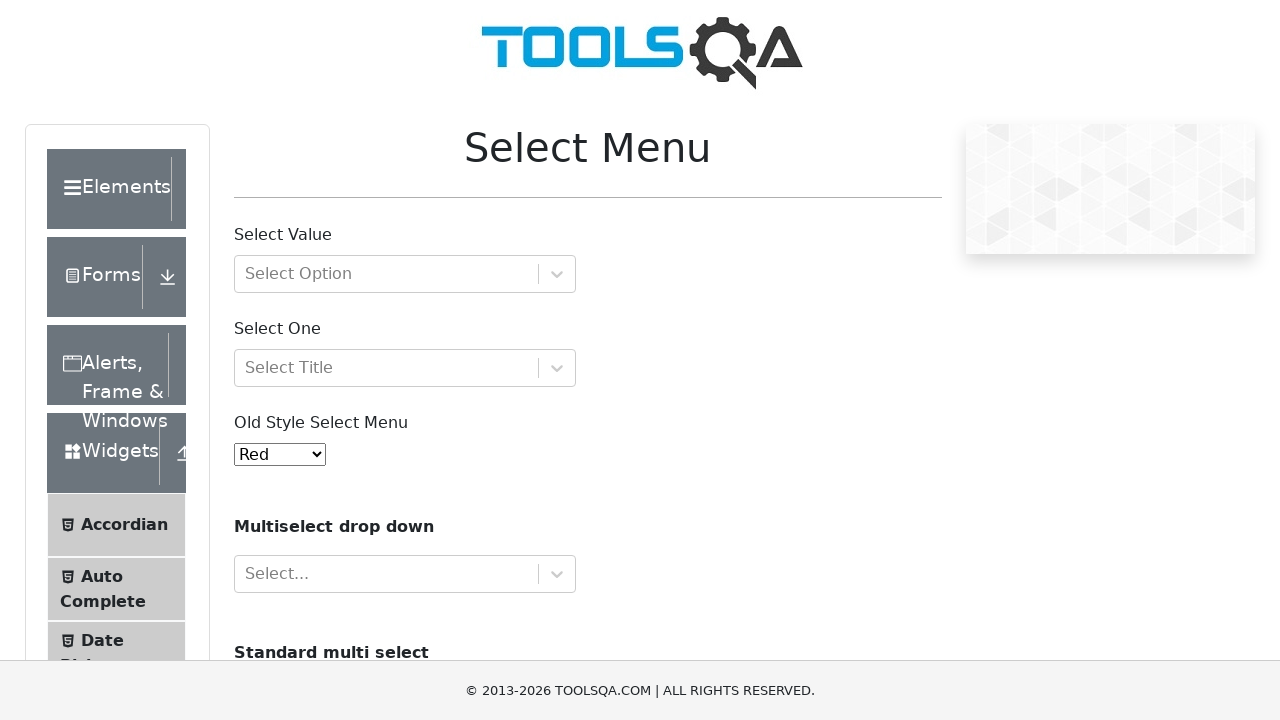

Printed option text: Blue
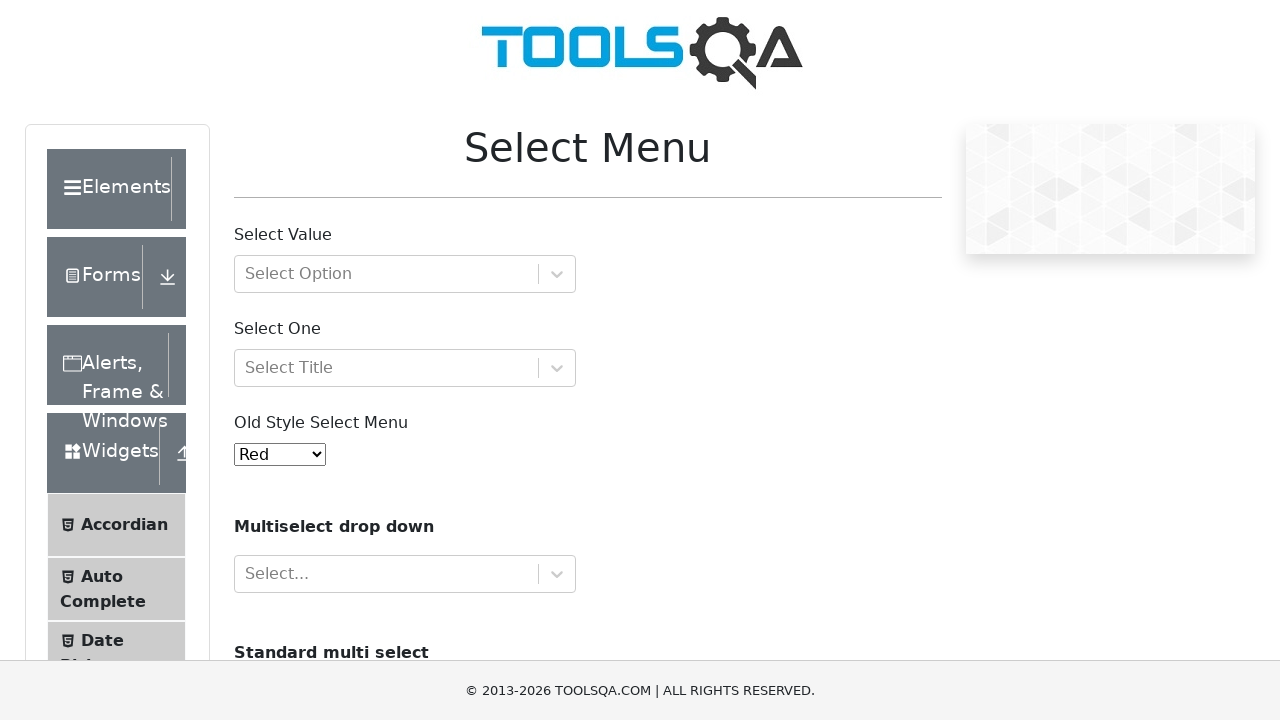

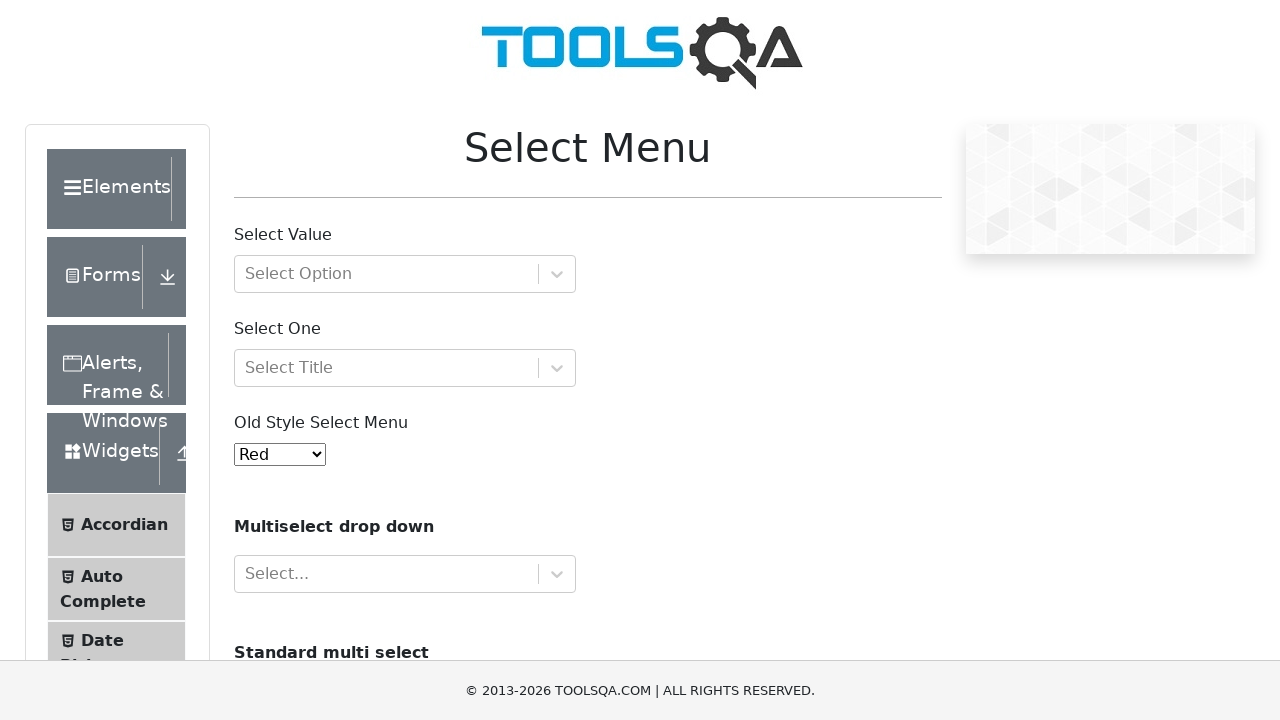